Tests registration form validation by entering mismatched passwords and verifying the confirm password error message

Starting URL: https://alada.vn/tai-khoan/dang-ky.html

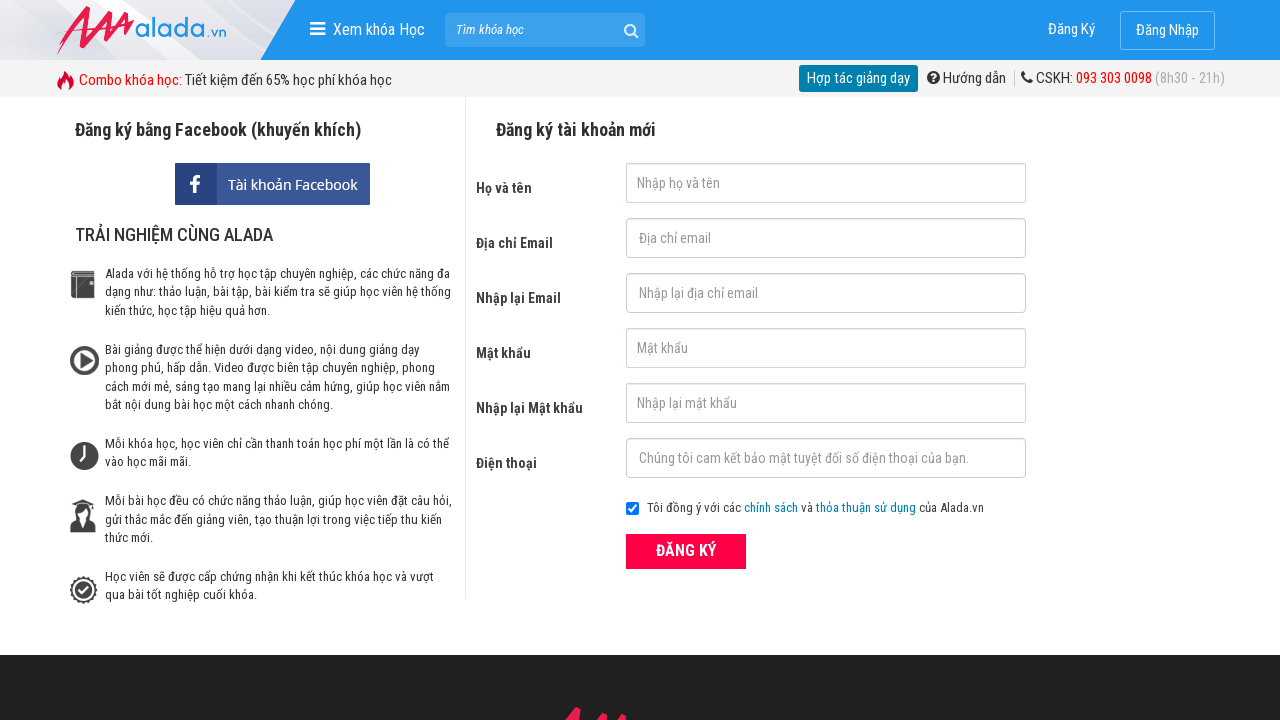

Cleared firstname field on input#txtFirstname
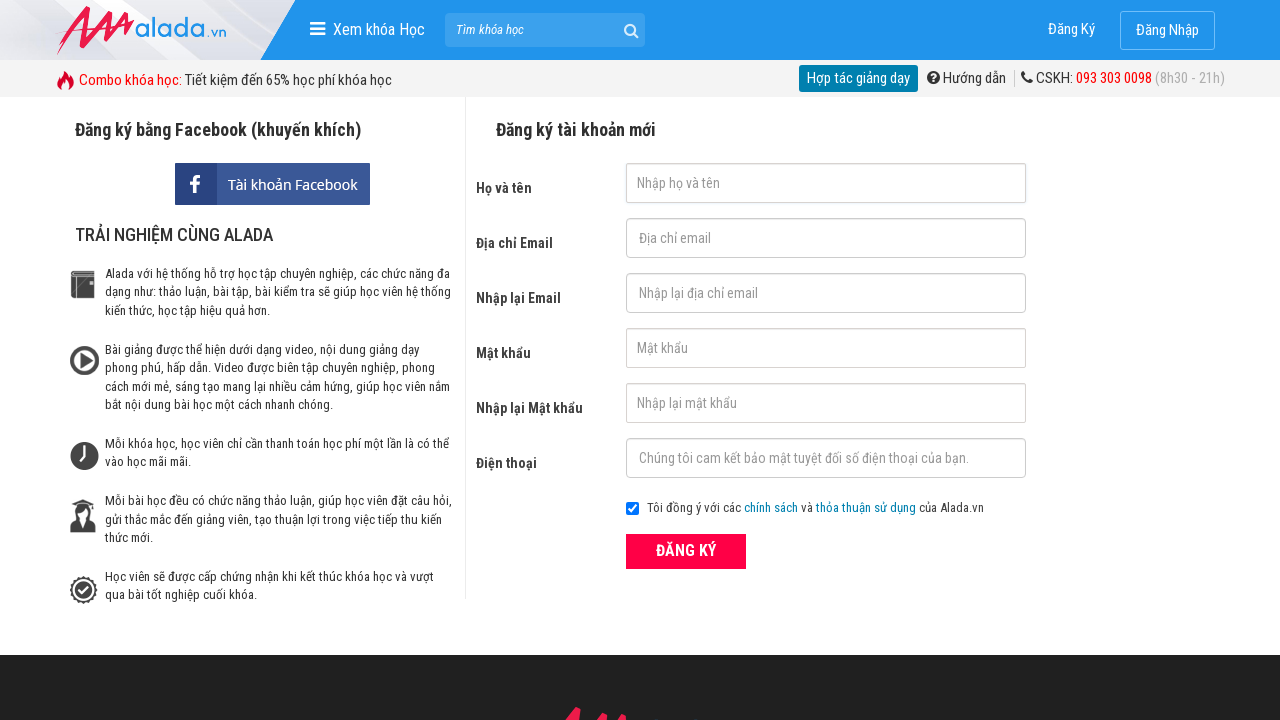

Cleared email field on input#txtEmail
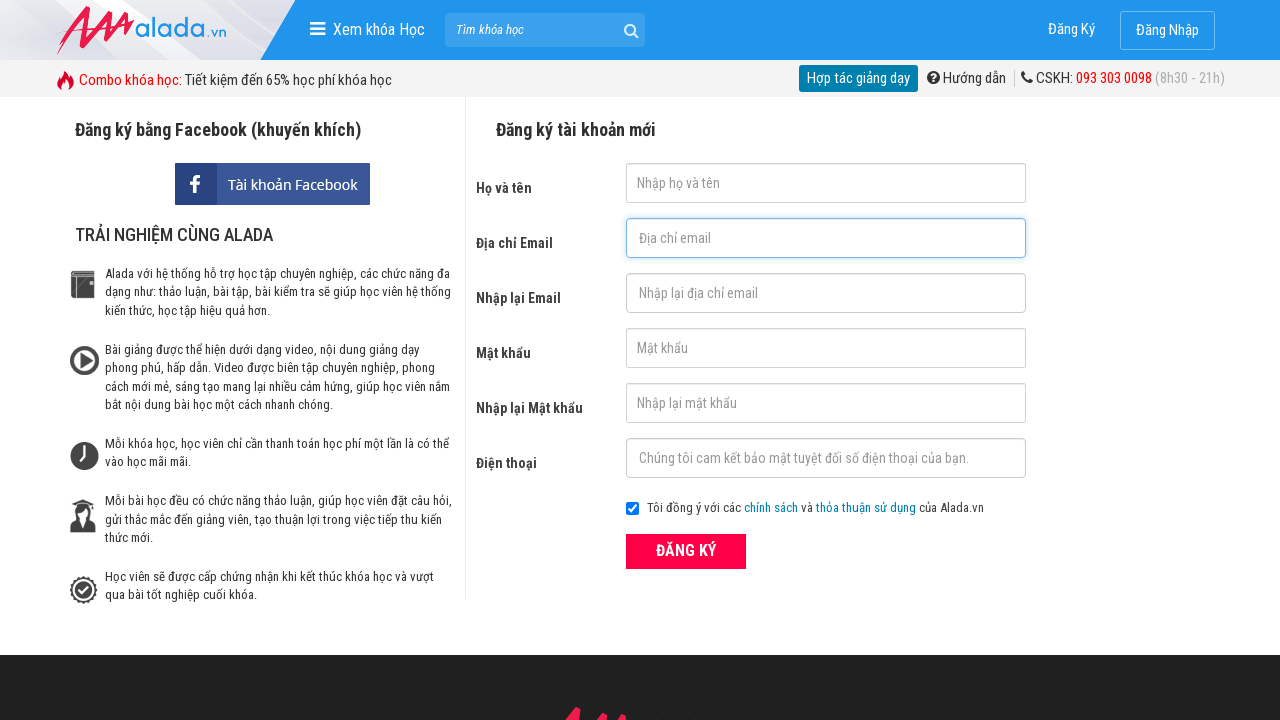

Cleared confirm email field on input#txtCEmail
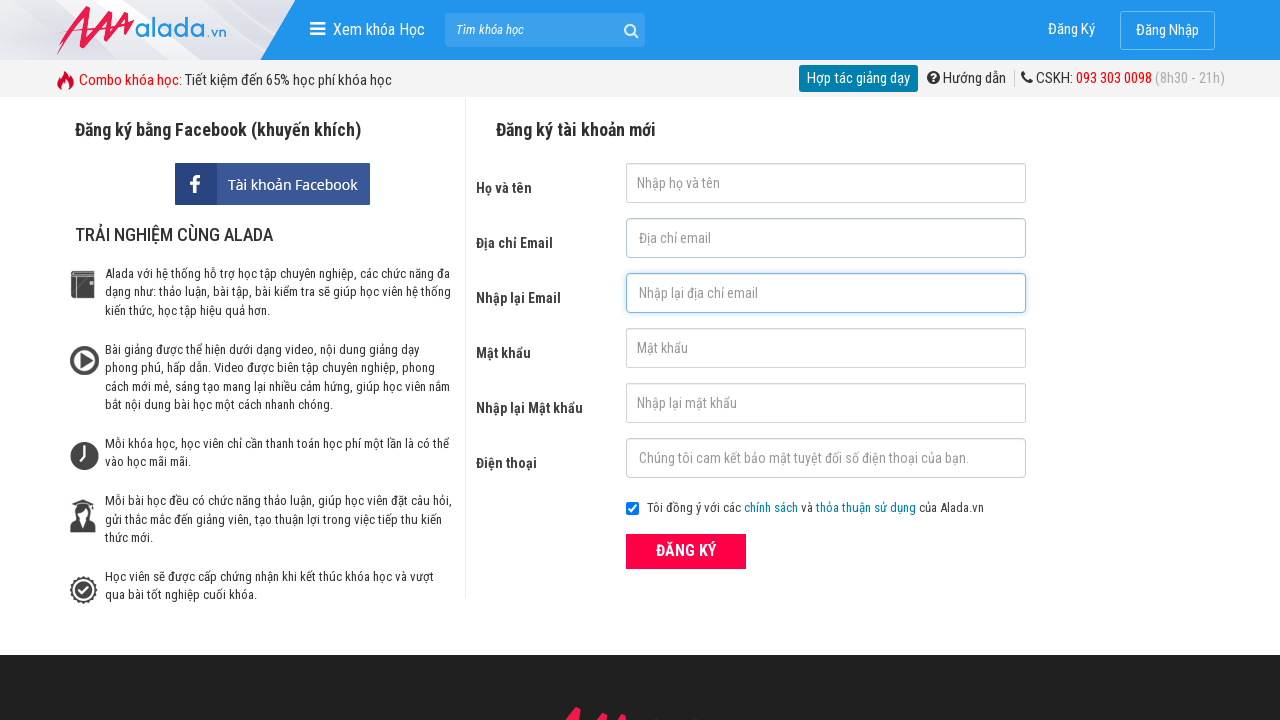

Cleared password field on input#txtPassword
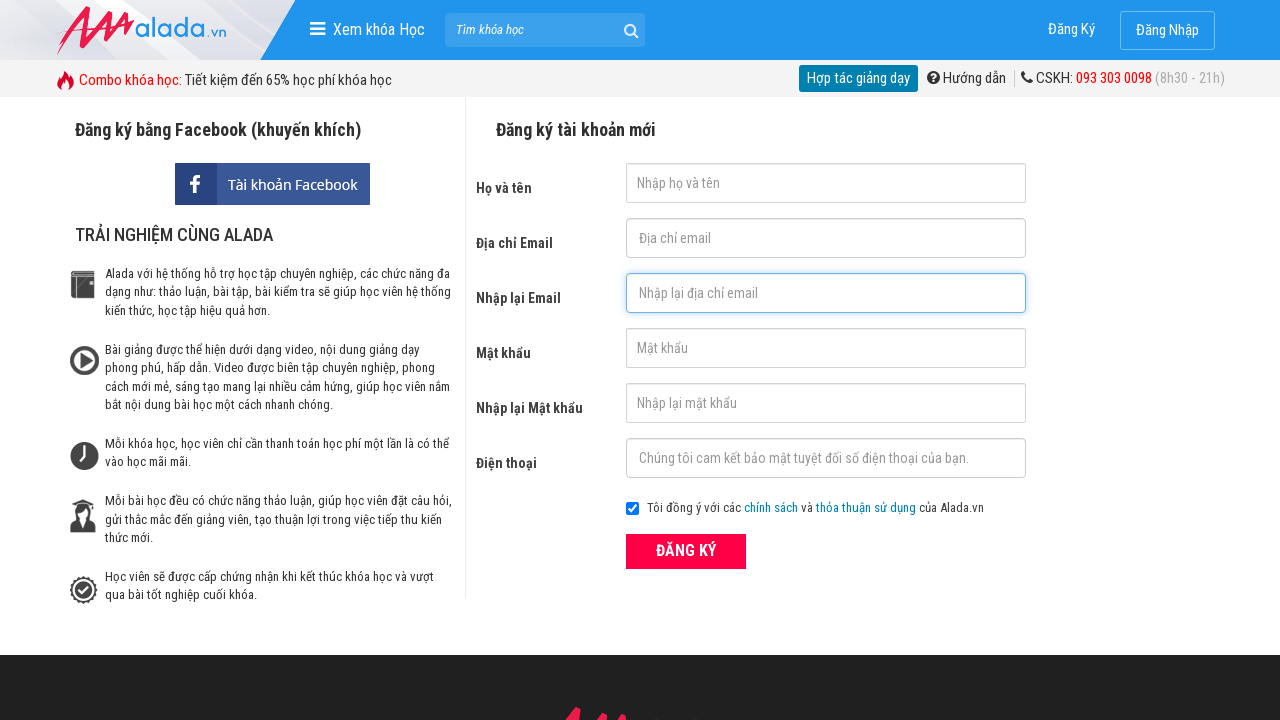

Cleared confirm password field on input#txtCPassword
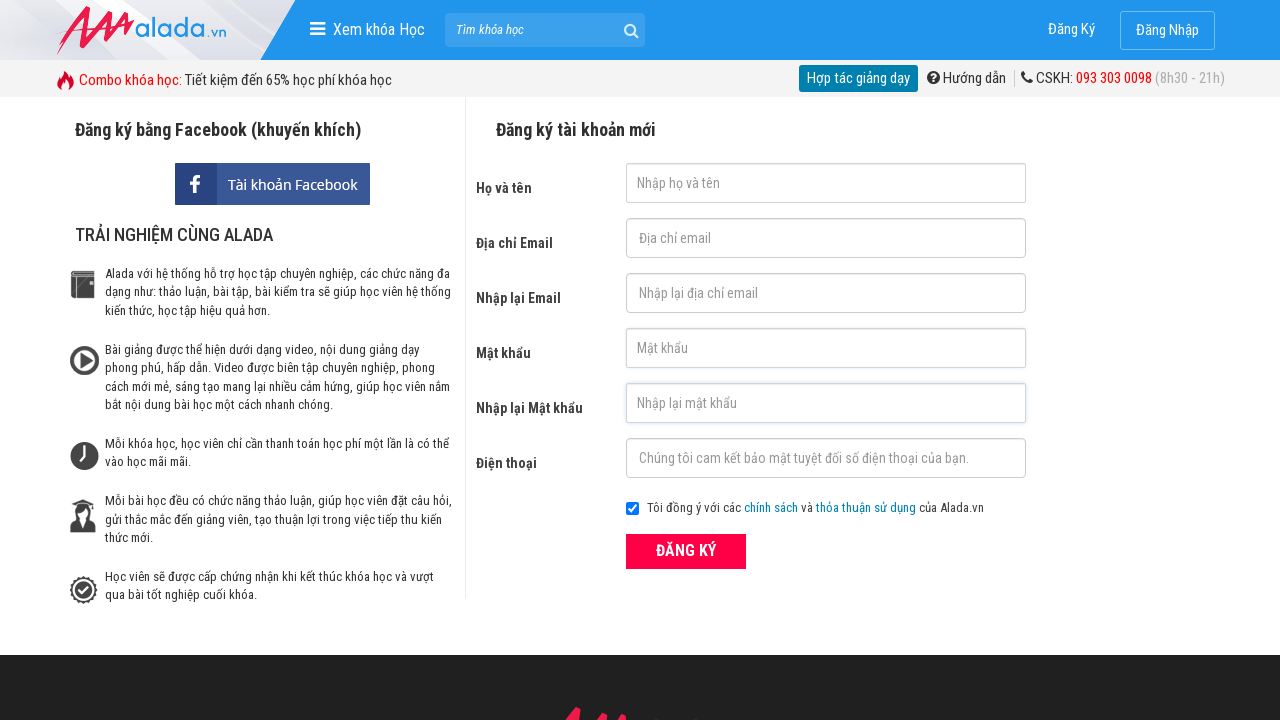

Cleared phone field on input#txtPhone
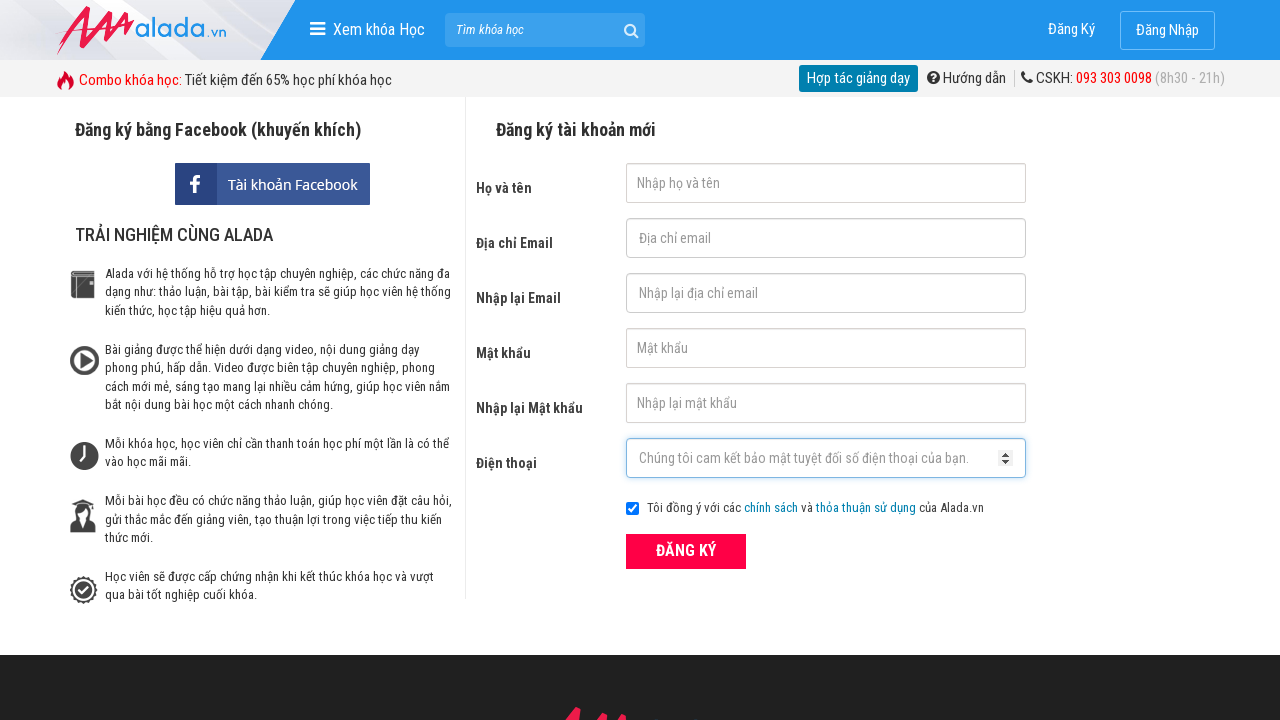

Filled firstname with 'Pham Duc Anh' on input#txtFirstname
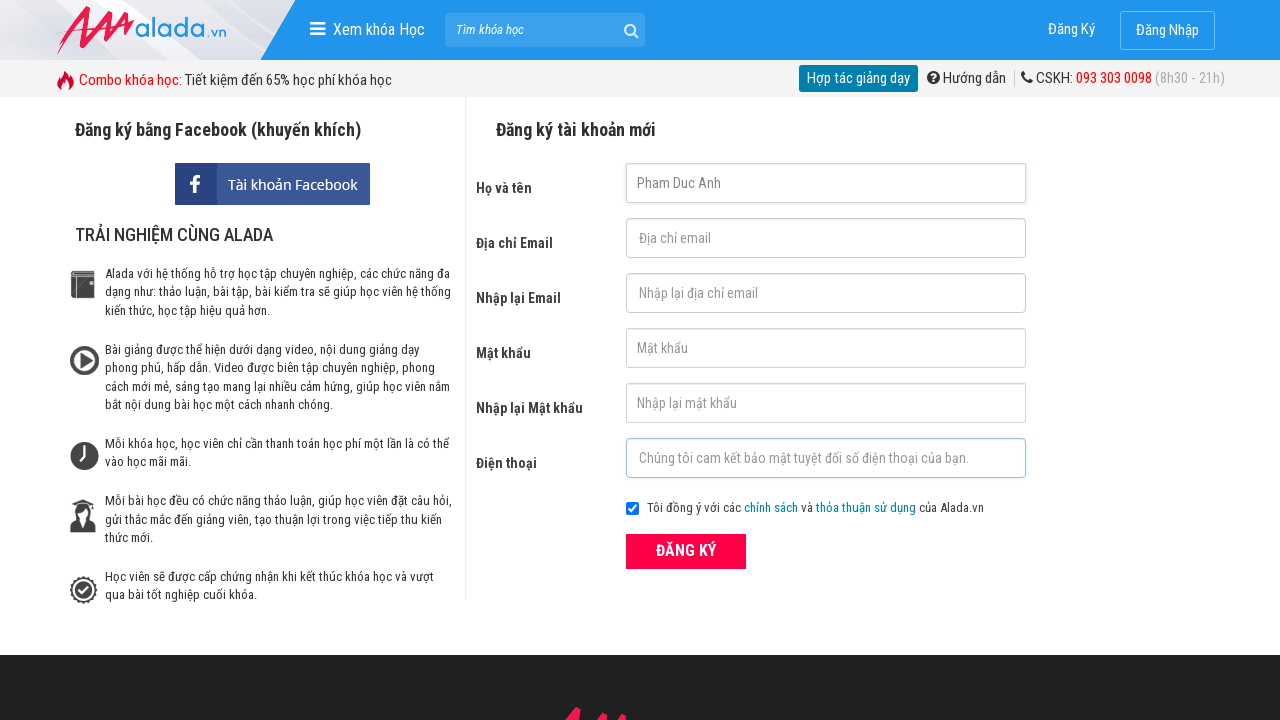

Filled email with 'anh@gmail.com' on input#txtEmail
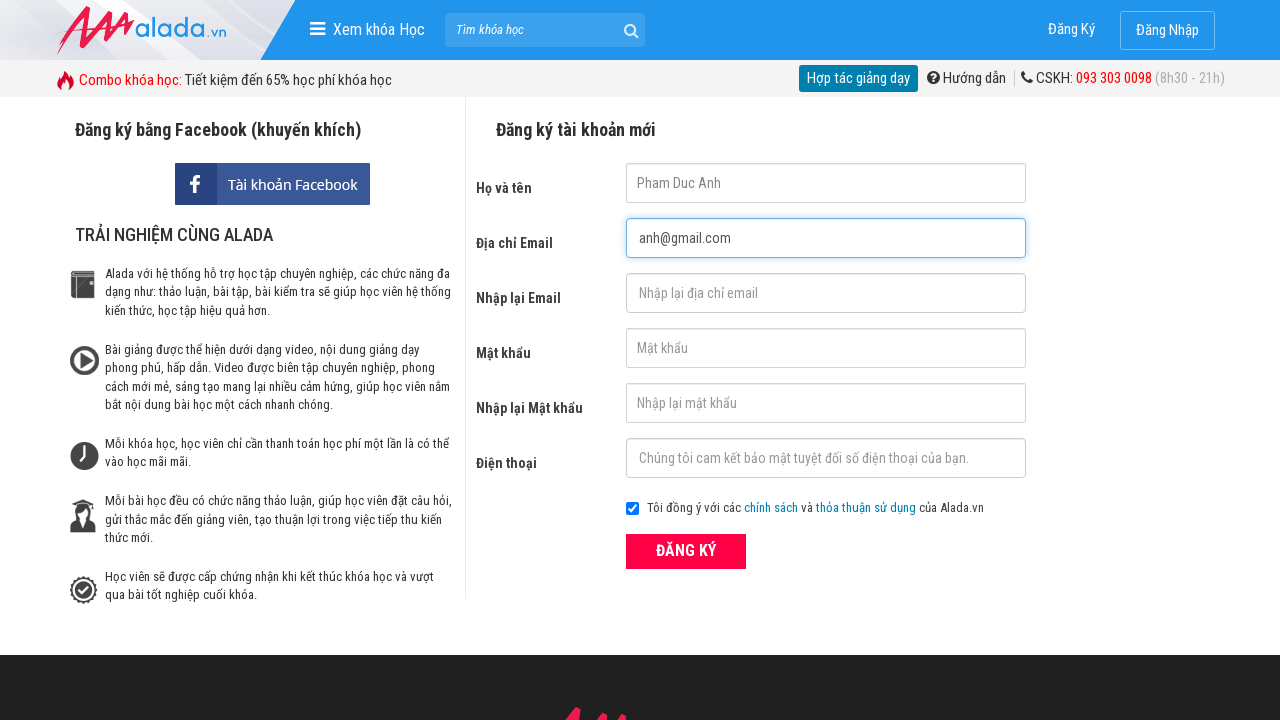

Filled confirm email with 'anh@gmail.com' on input#txtCEmail
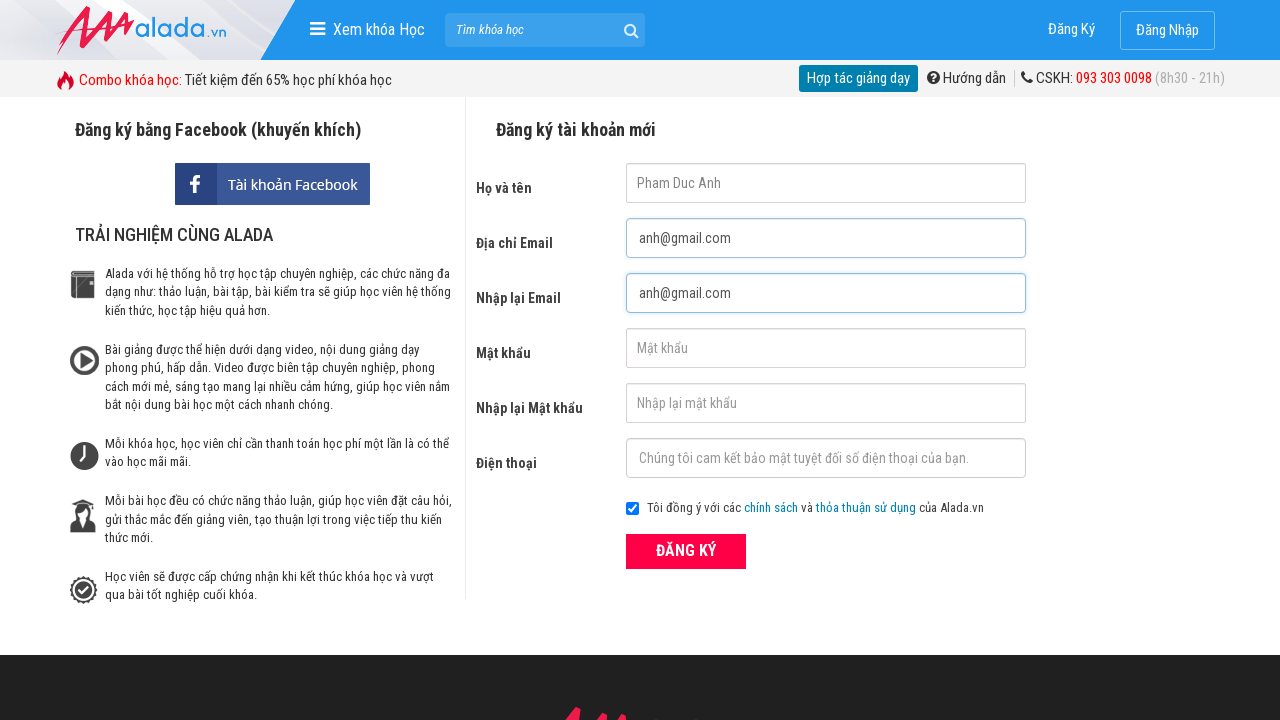

Filled password with 'Abc@123' on input#txtPassword
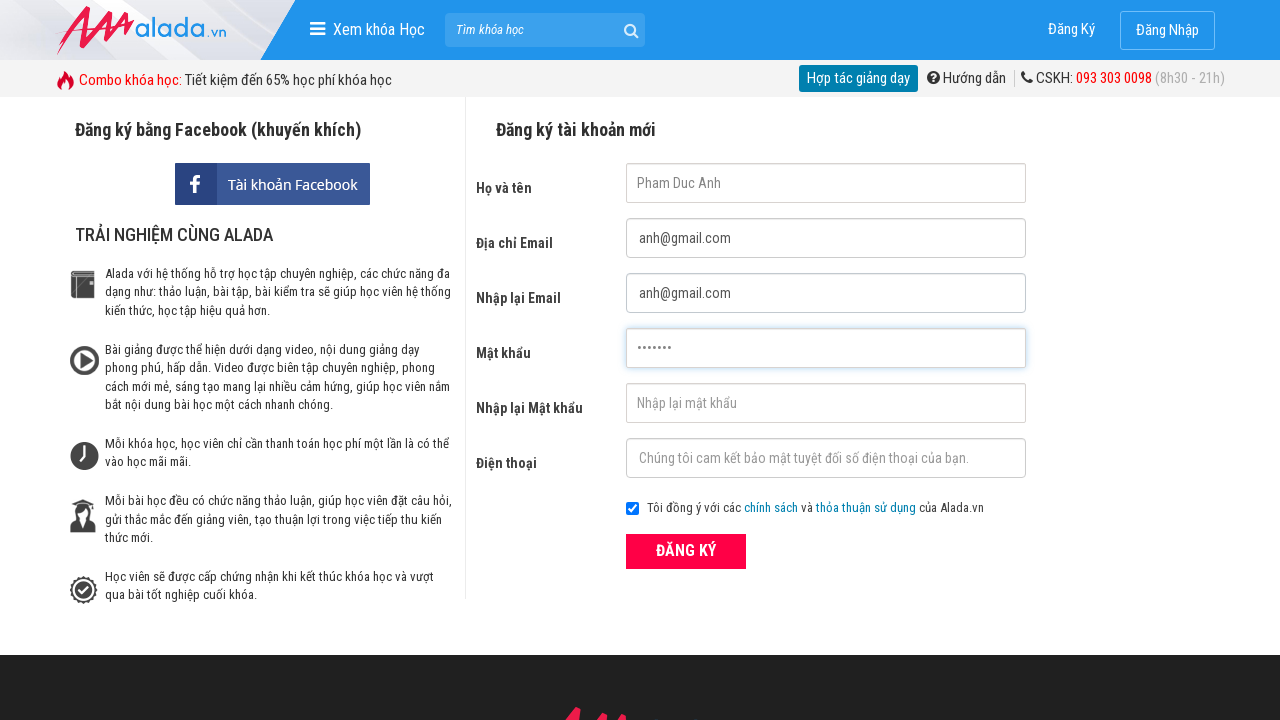

Filled confirm password with mismatched value 'Abc@124' on input#txtCPassword
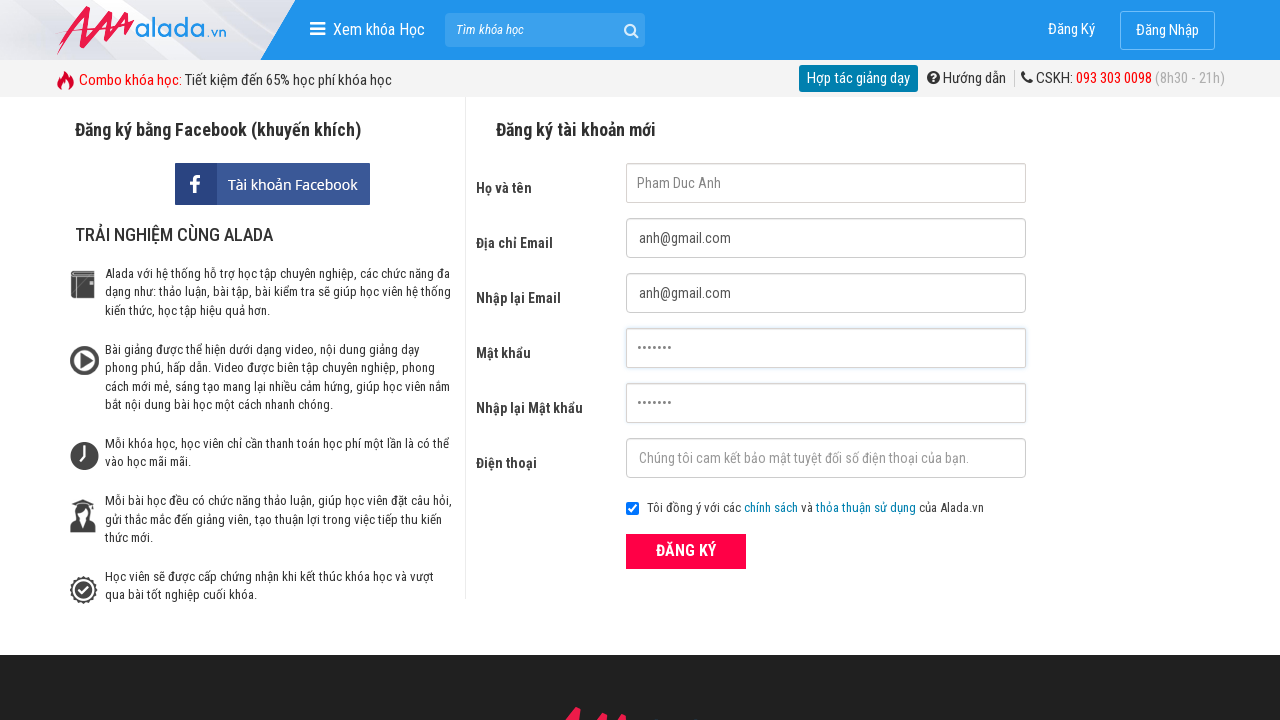

Filled phone with '0987654321' on input#txtPhone
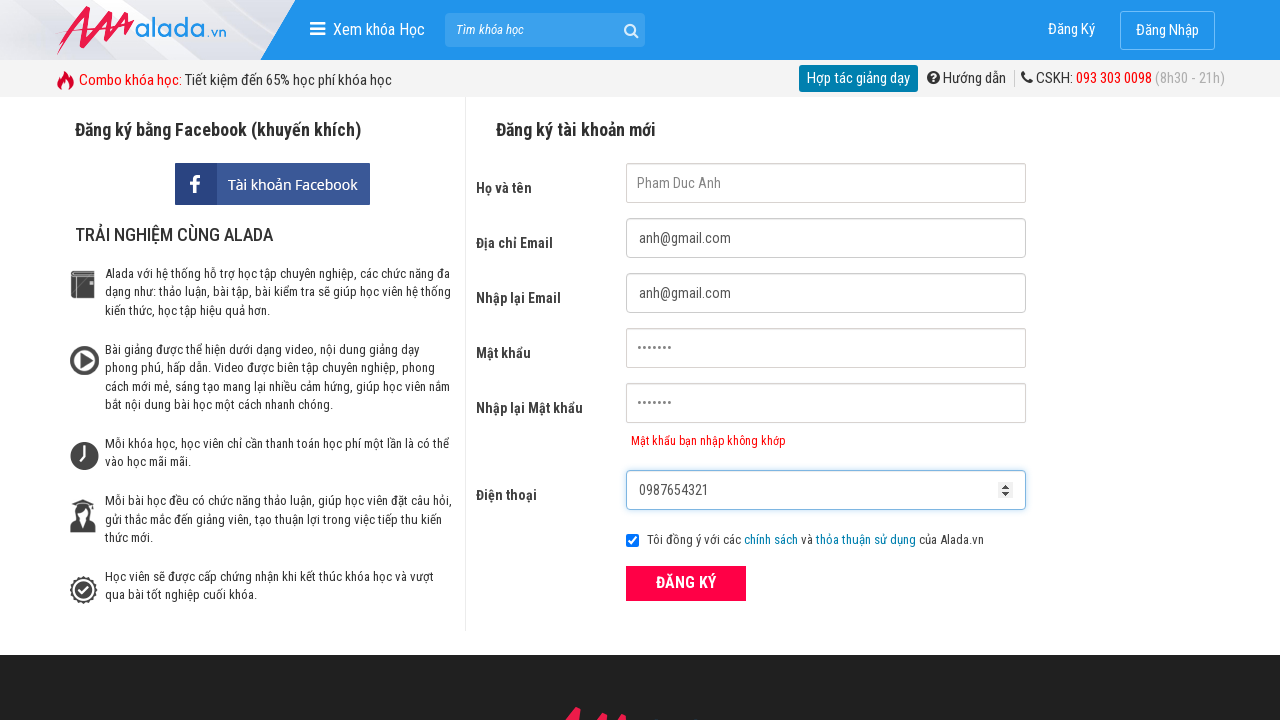

Clicked submit button to register at (686, 583) on button[type='submit']
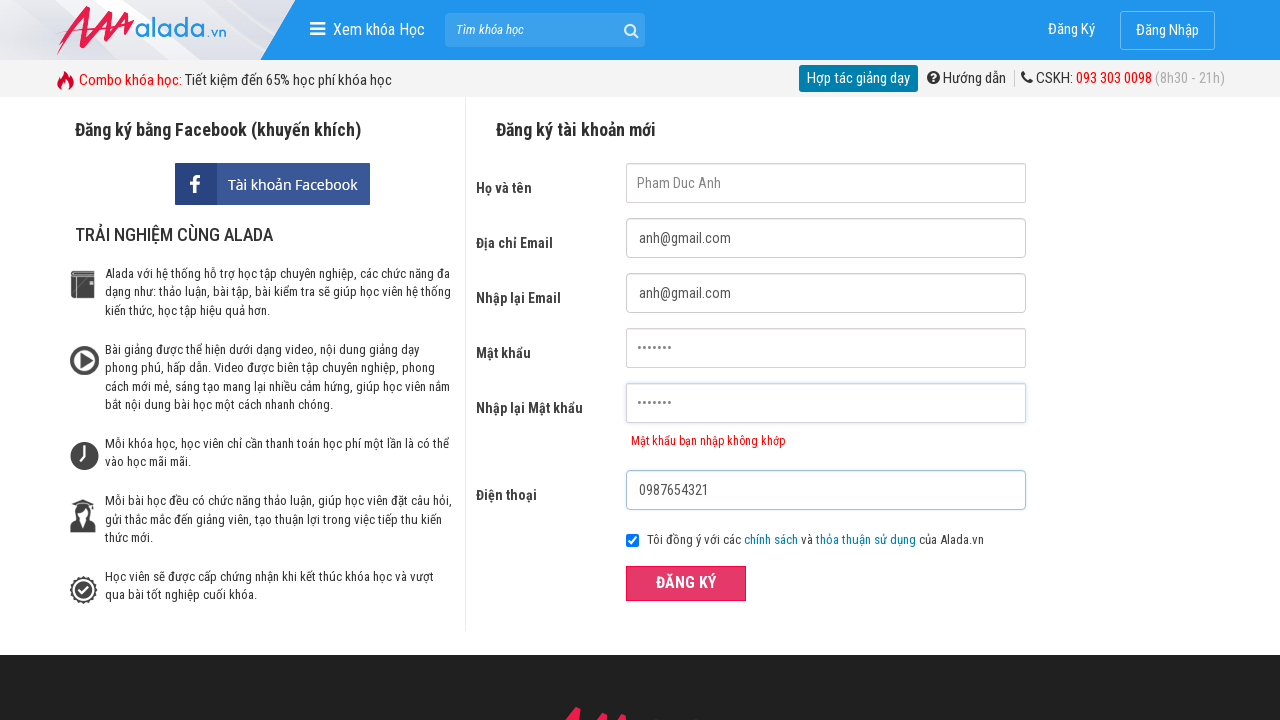

Confirm password error message appeared
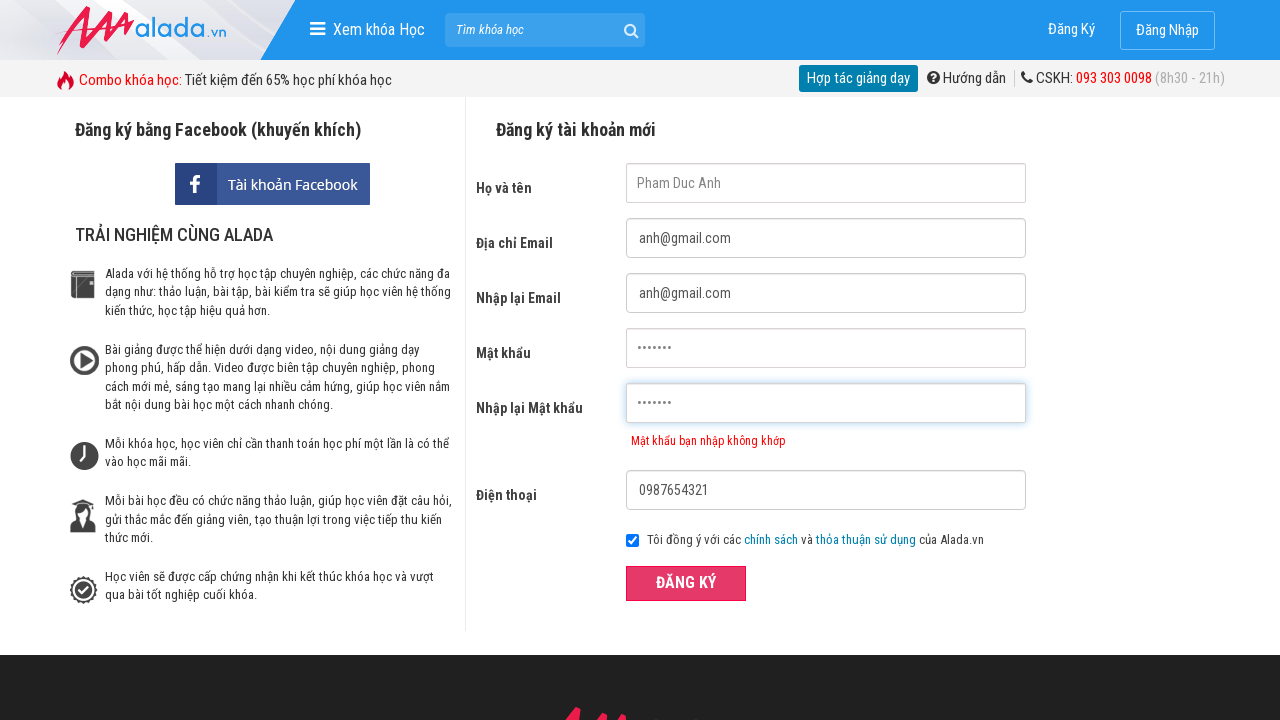

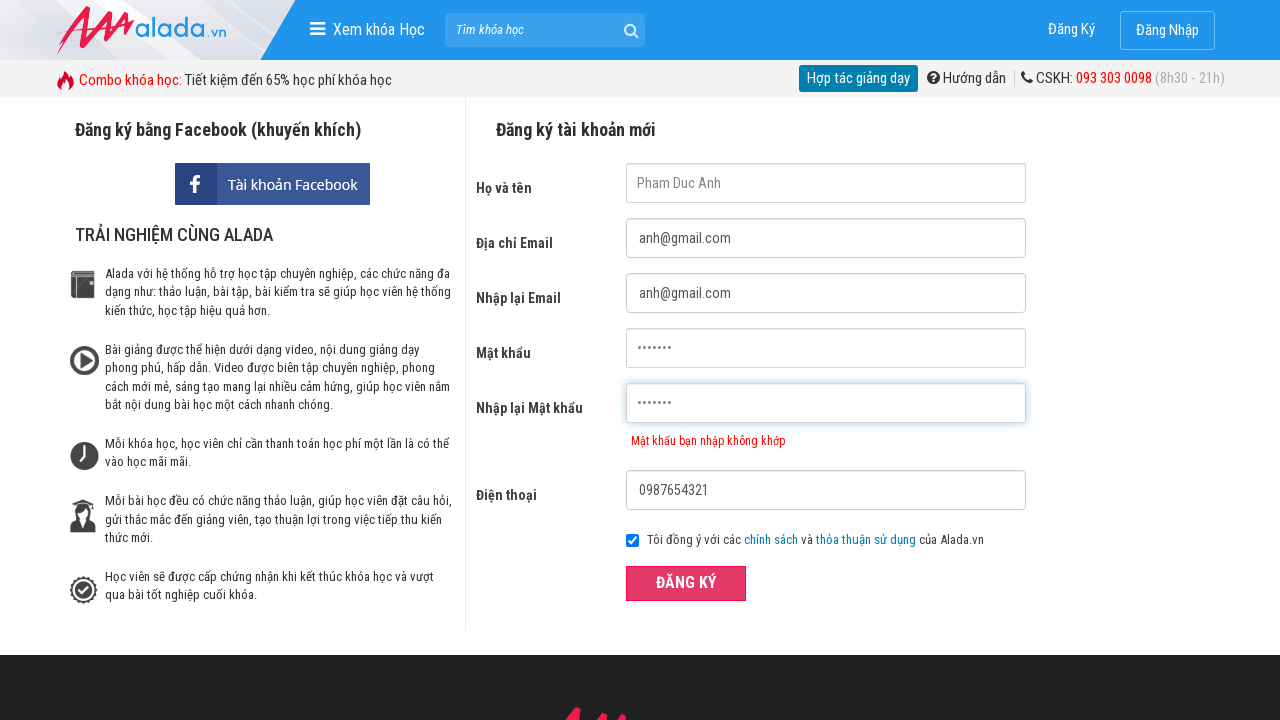